Navigates to Mozilla website and scrolls down the page

Starting URL: https://www.mozilla.org/en-US/

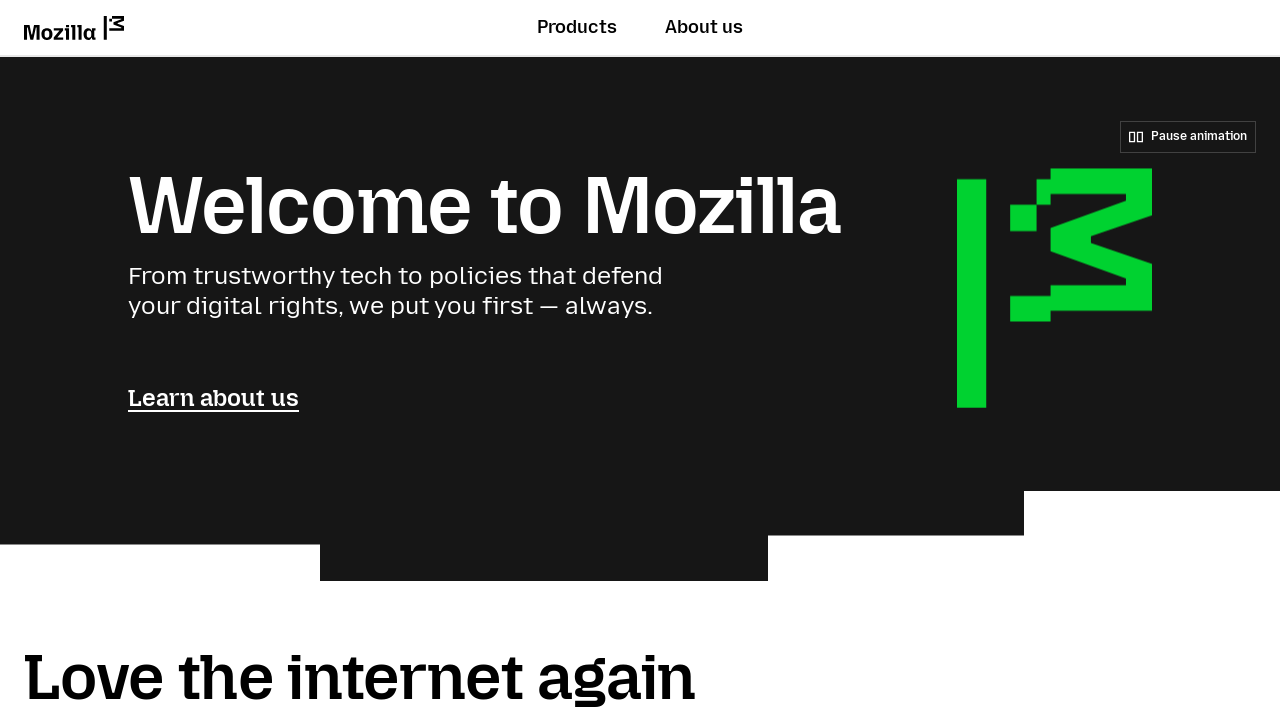

Navigated to Mozilla website
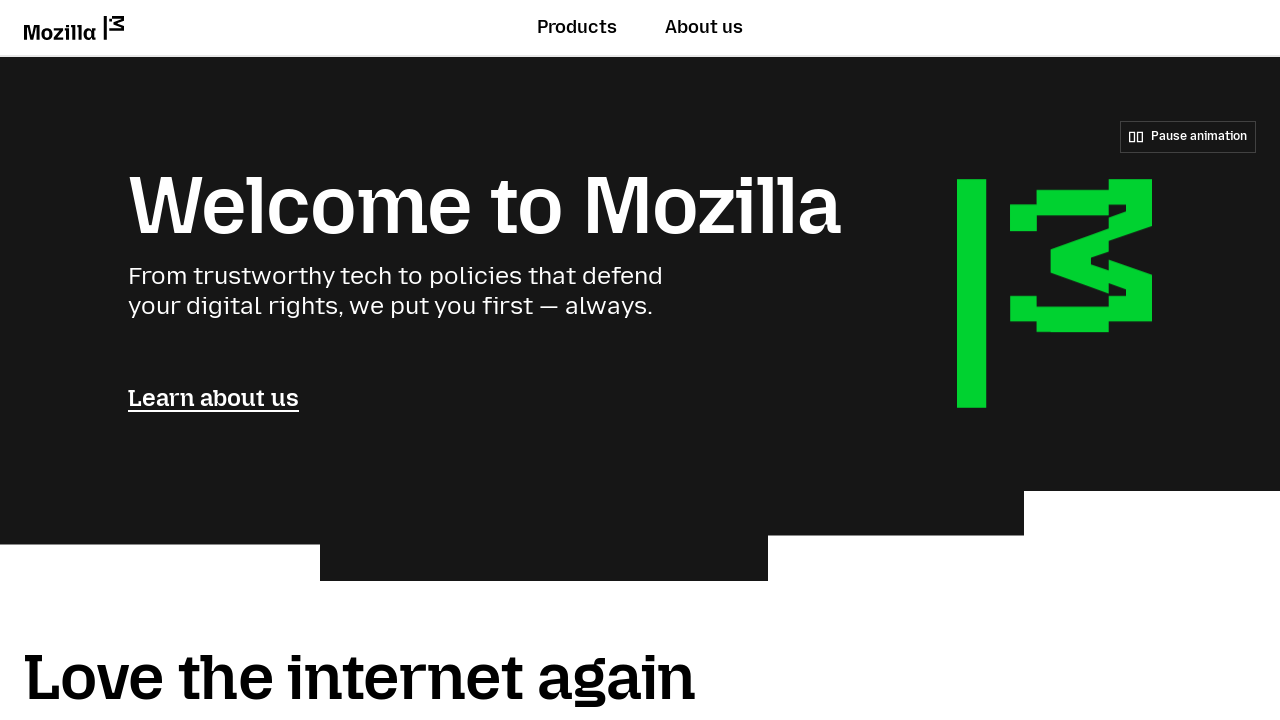

Scrolled down the page by 500 pixels
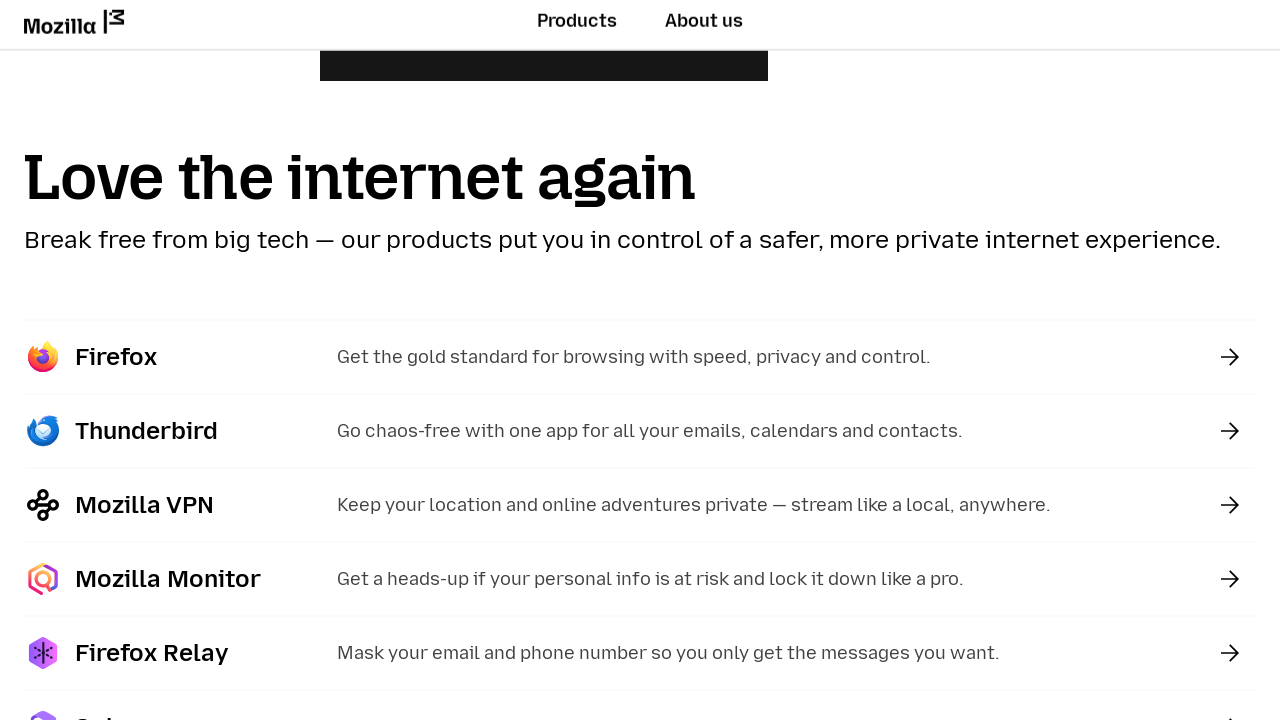

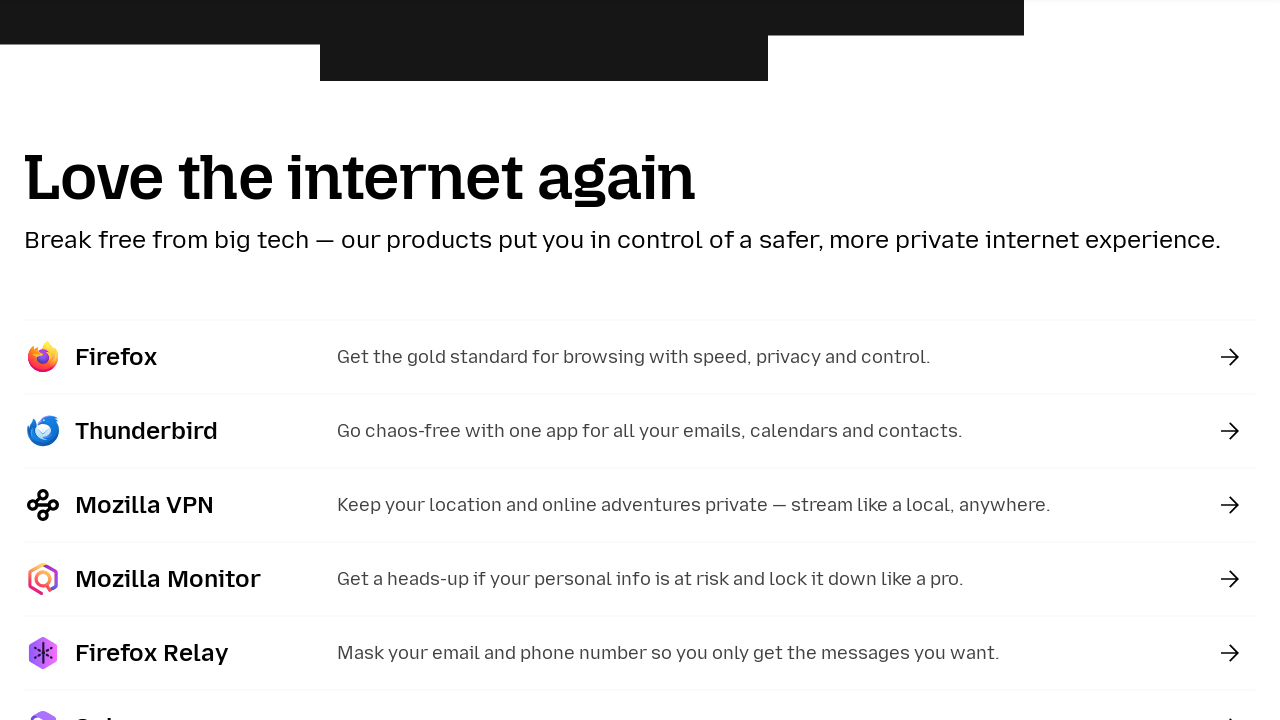